Tests registration form validation by entering invalid email addresses and verifying email format error messages

Starting URL: https://alada.vn/tai-khoan/dang-ky.html

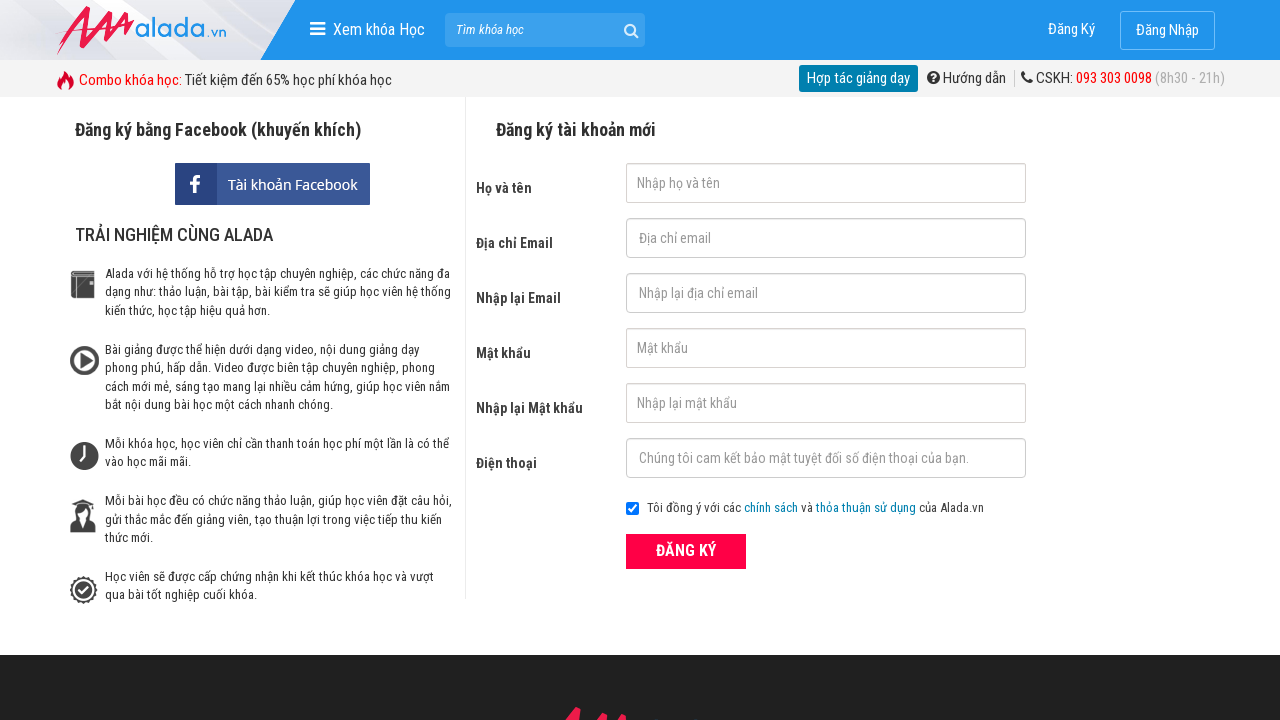

Filled first name field with 'Hang Nguyen' on #txtFirstname
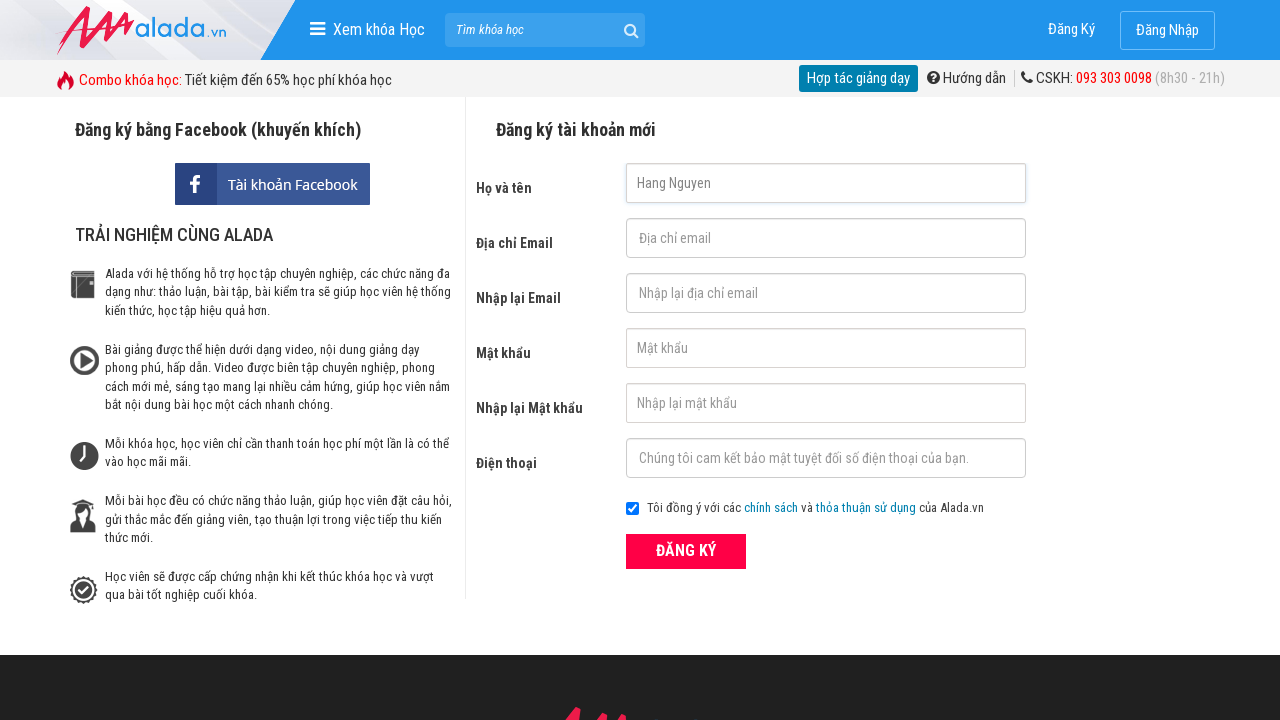

Filled email field with invalid email 'test@123@yo' on #txtEmail
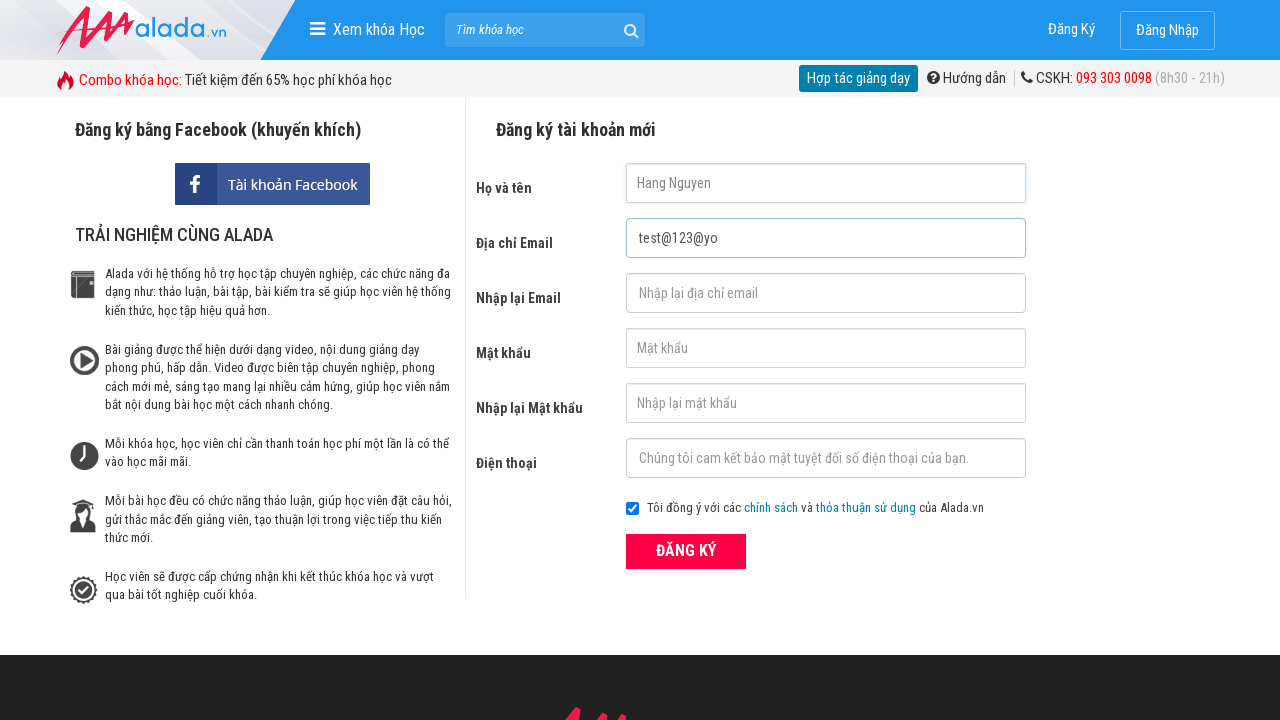

Filled confirm email field with invalid email 'test123@123' on #txtCEmail
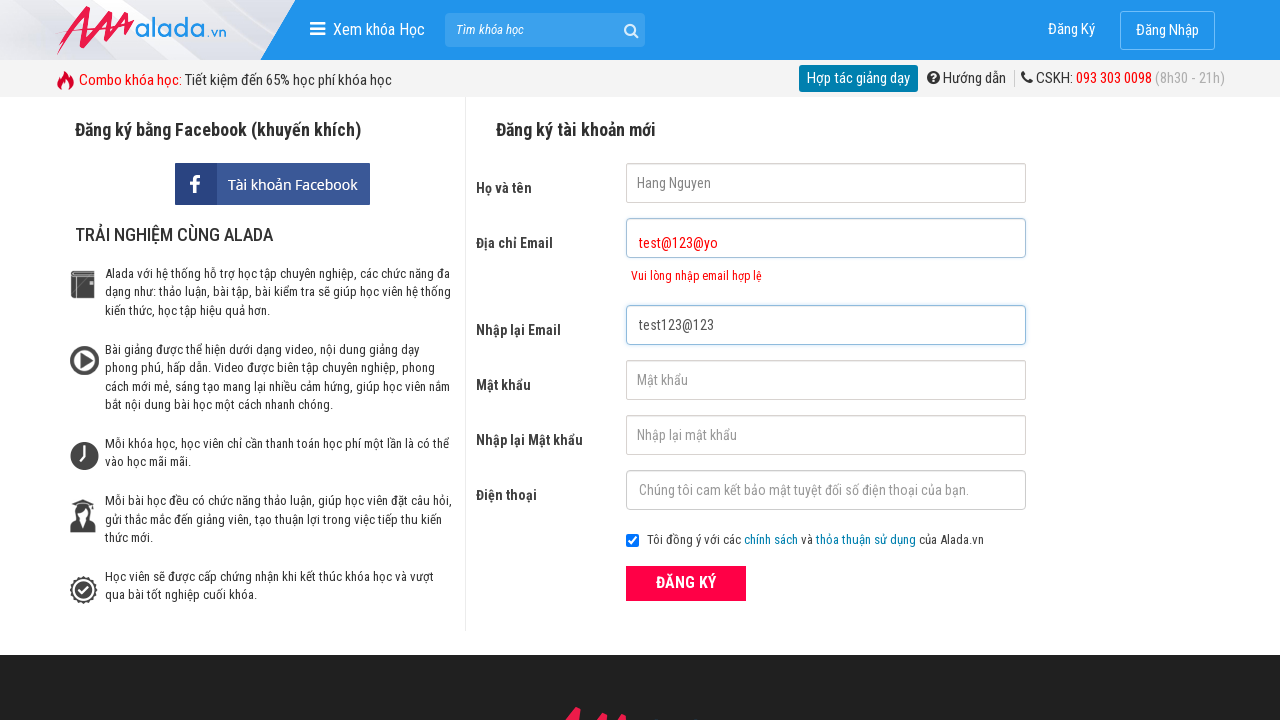

Filled password field with '123456@' on #txtPassword
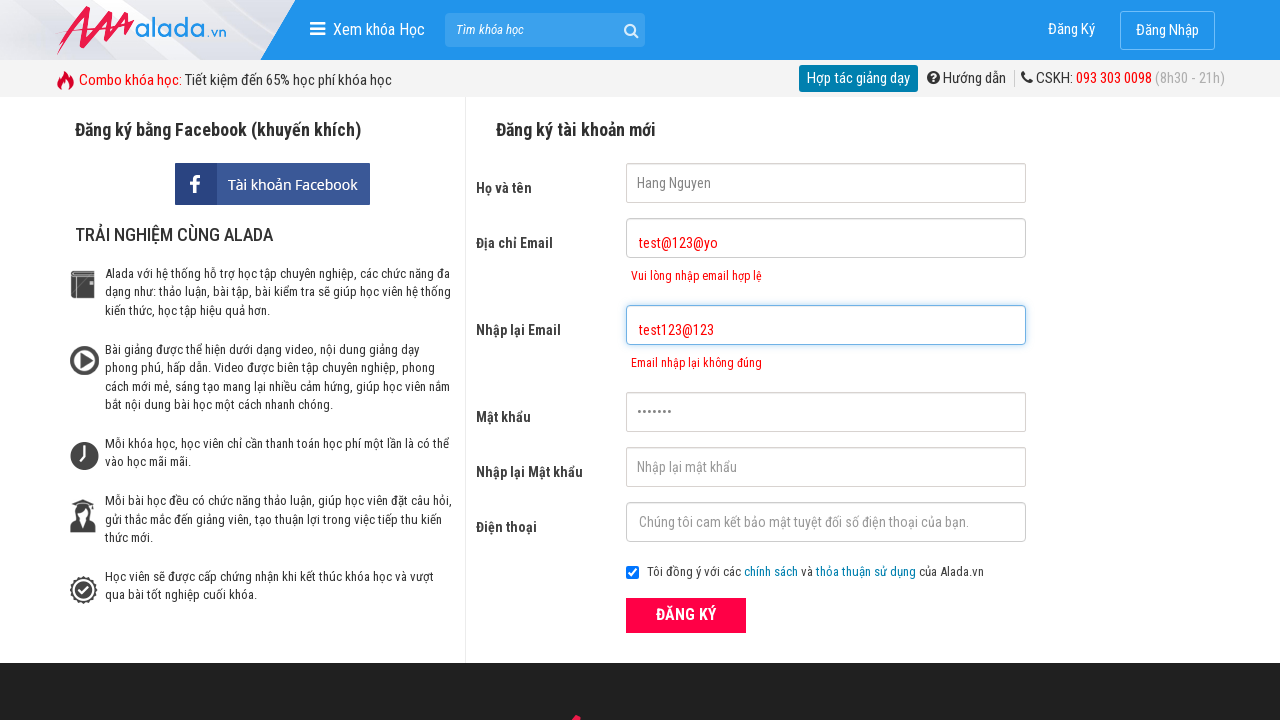

Filled confirm password field with '123456@' on #txtCPassword
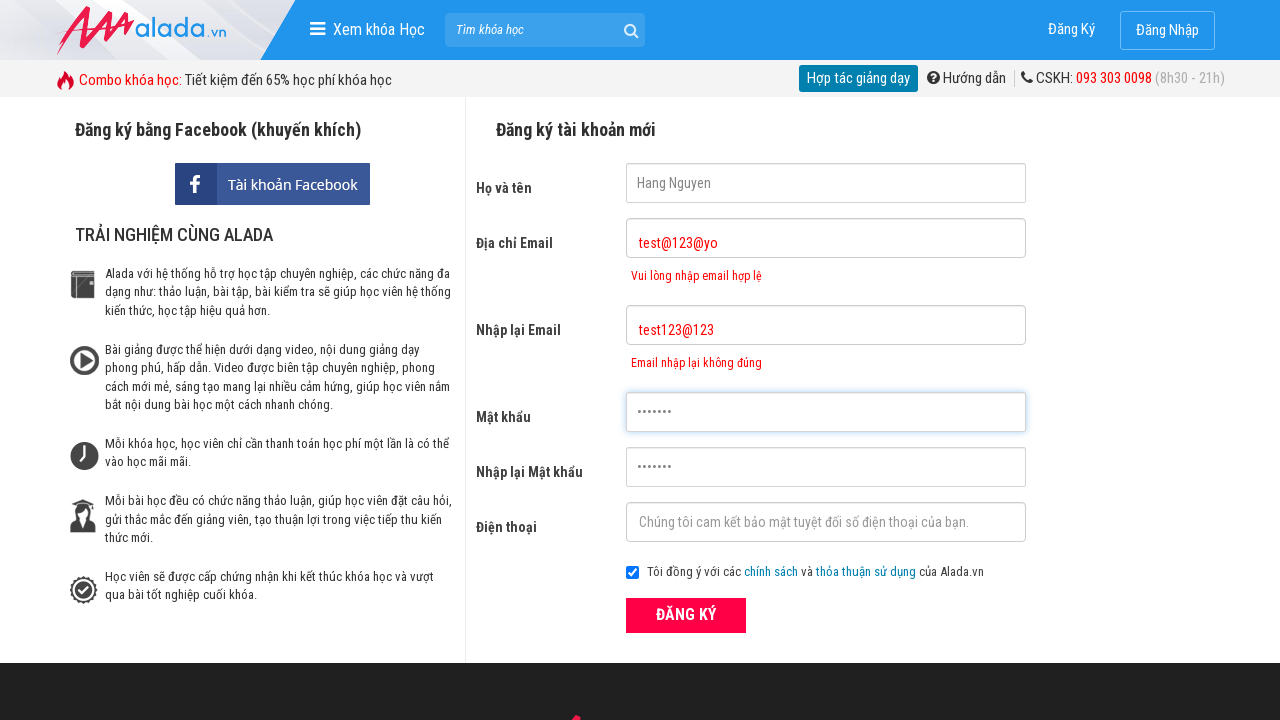

Filled phone field with '03099888888' on #txtPhone
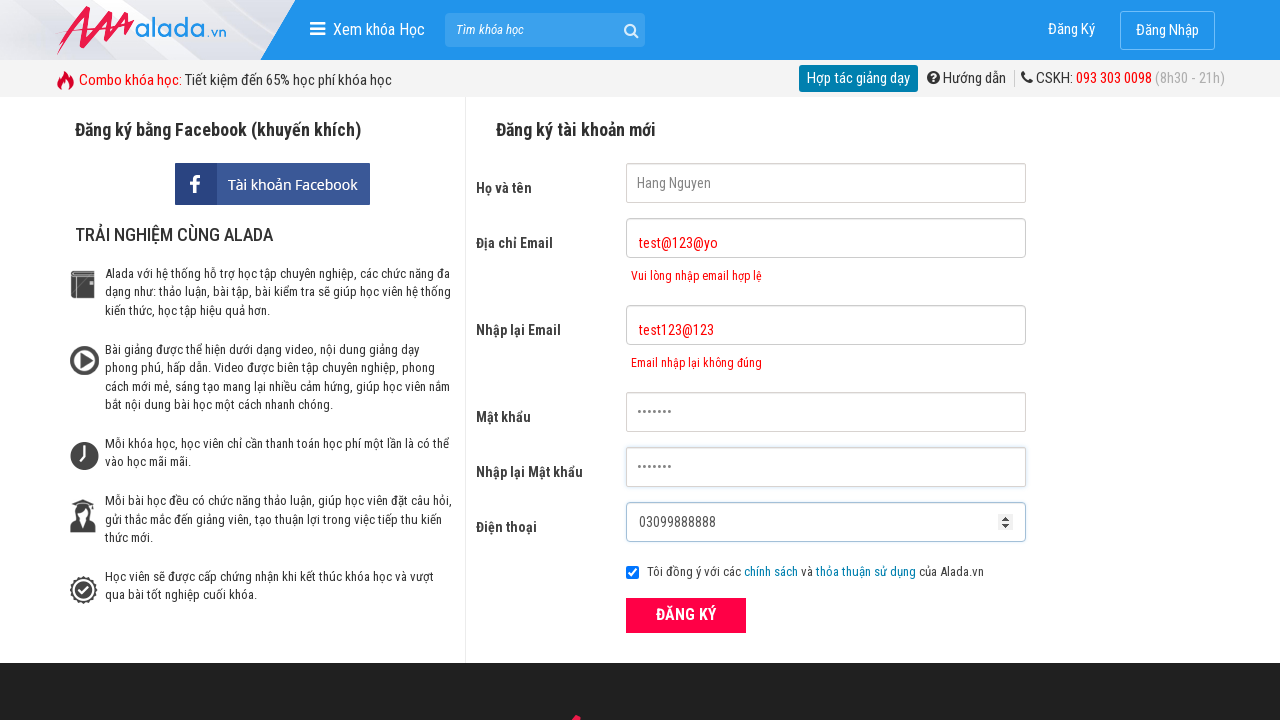

Clicked register button to submit form at (686, 615) on xpath=//button[text()='ĐĂNG KÝ' and @type='submit']
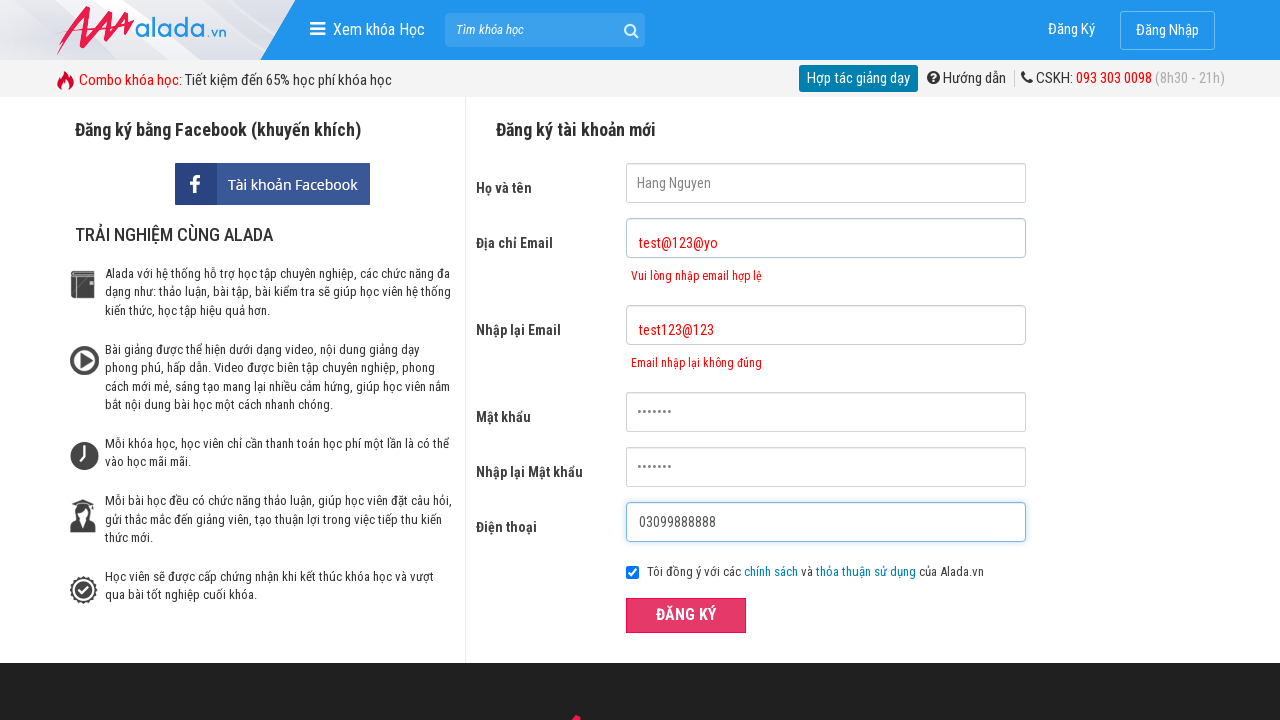

Email error message appeared for invalid primary email
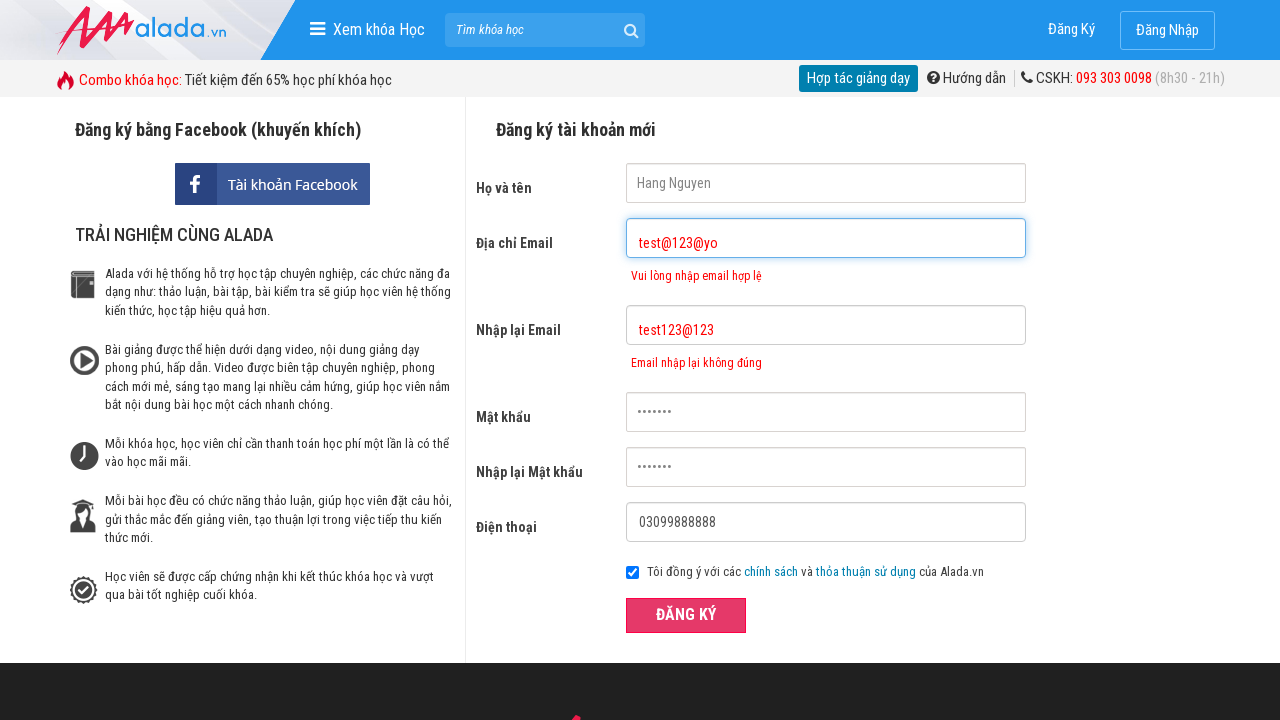

Email error message appeared for invalid confirm email
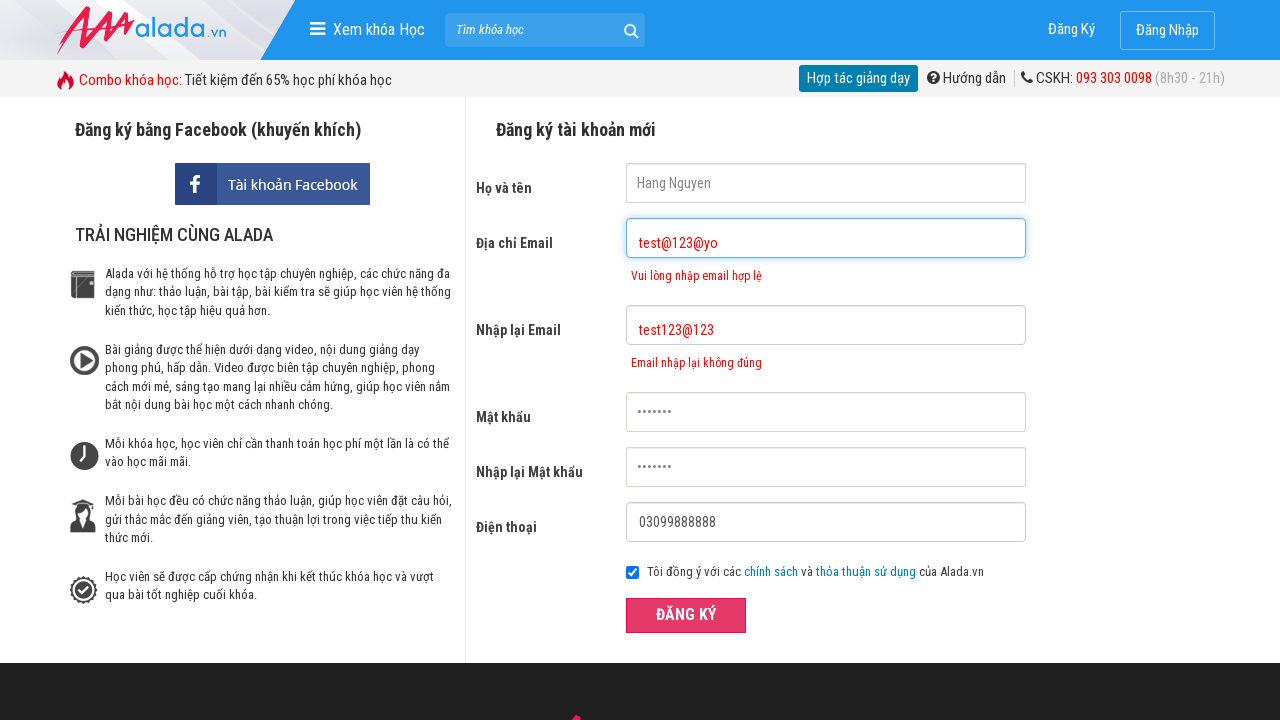

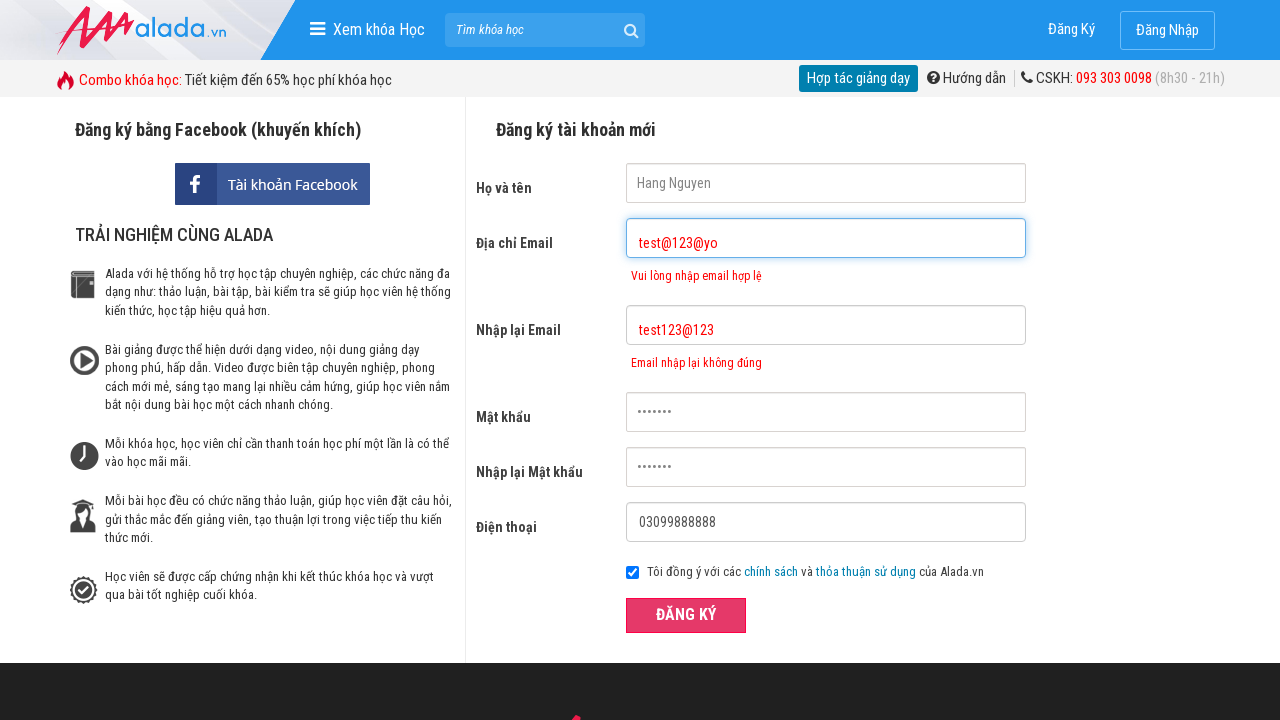